Tests iframe interaction by switching to an iframe, filling a text field inside it, and switching back to the main content

Starting URL: https://demo.automationtesting.in/Frames.html

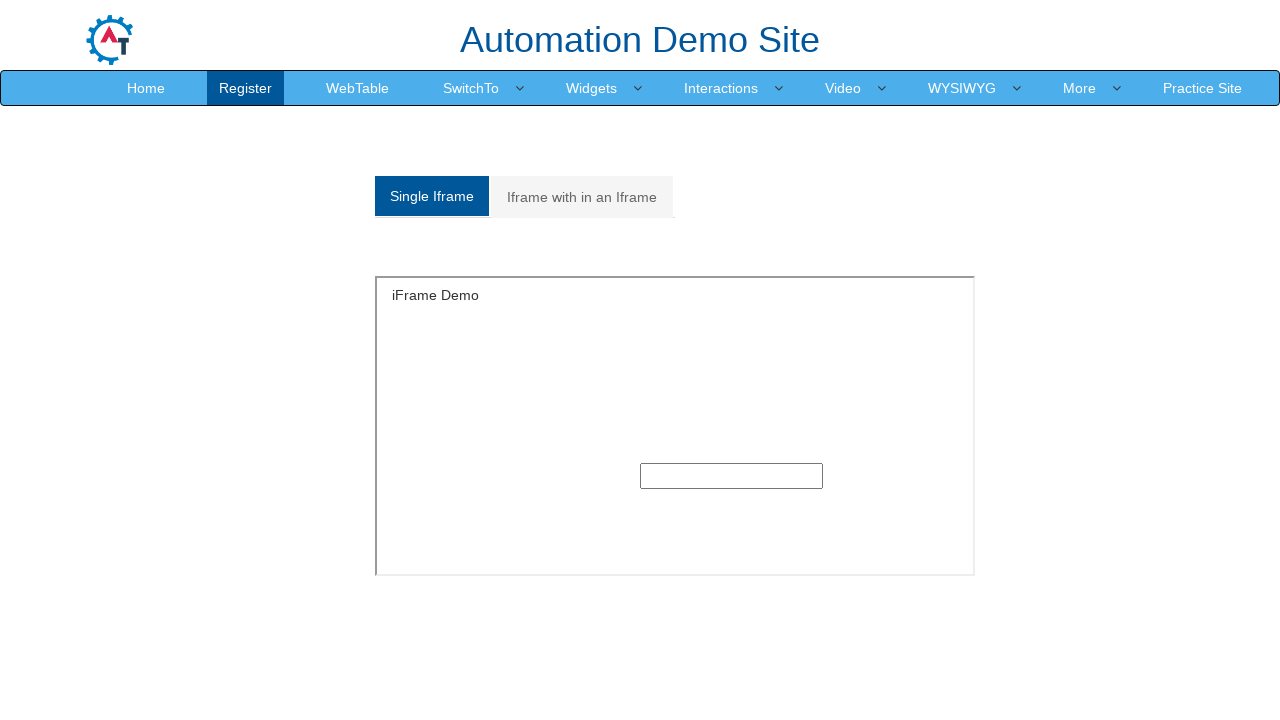

Located iframe with id 'singleframe'
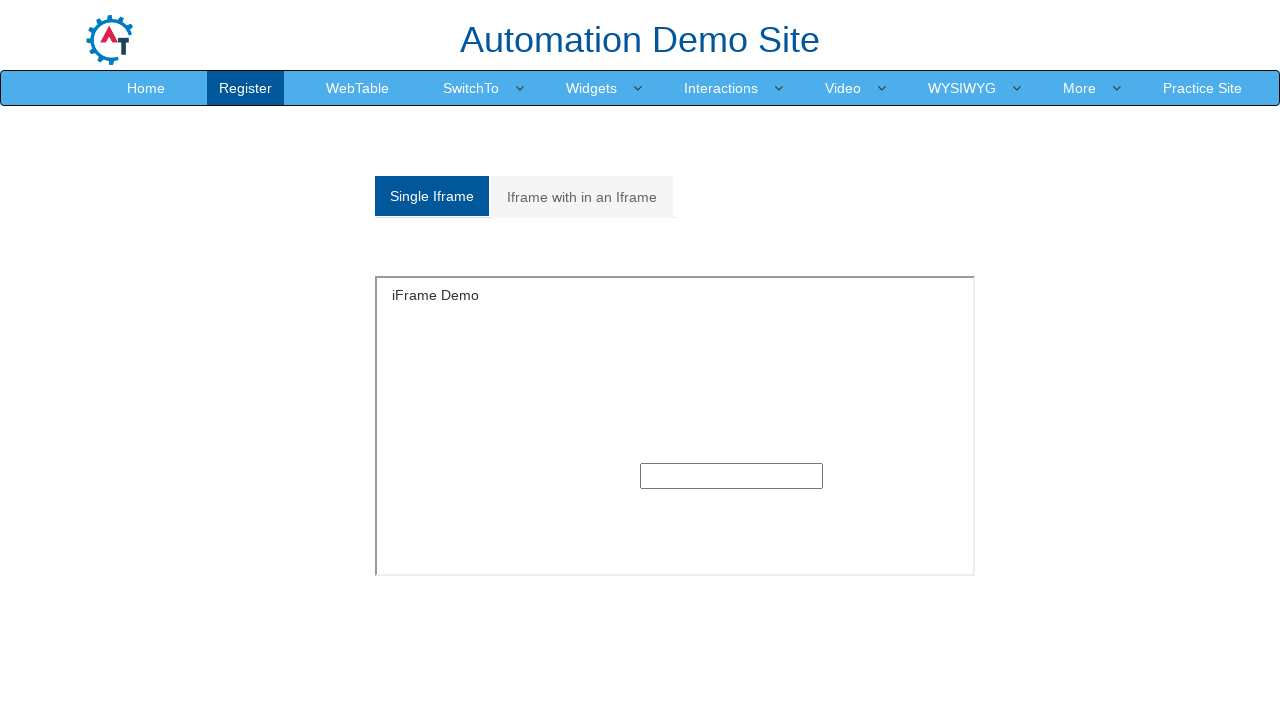

Filled text field inside iframe with 'Testing iFrame' on #singleframe >> internal:control=enter-frame >> xpath=//input[@type='text']
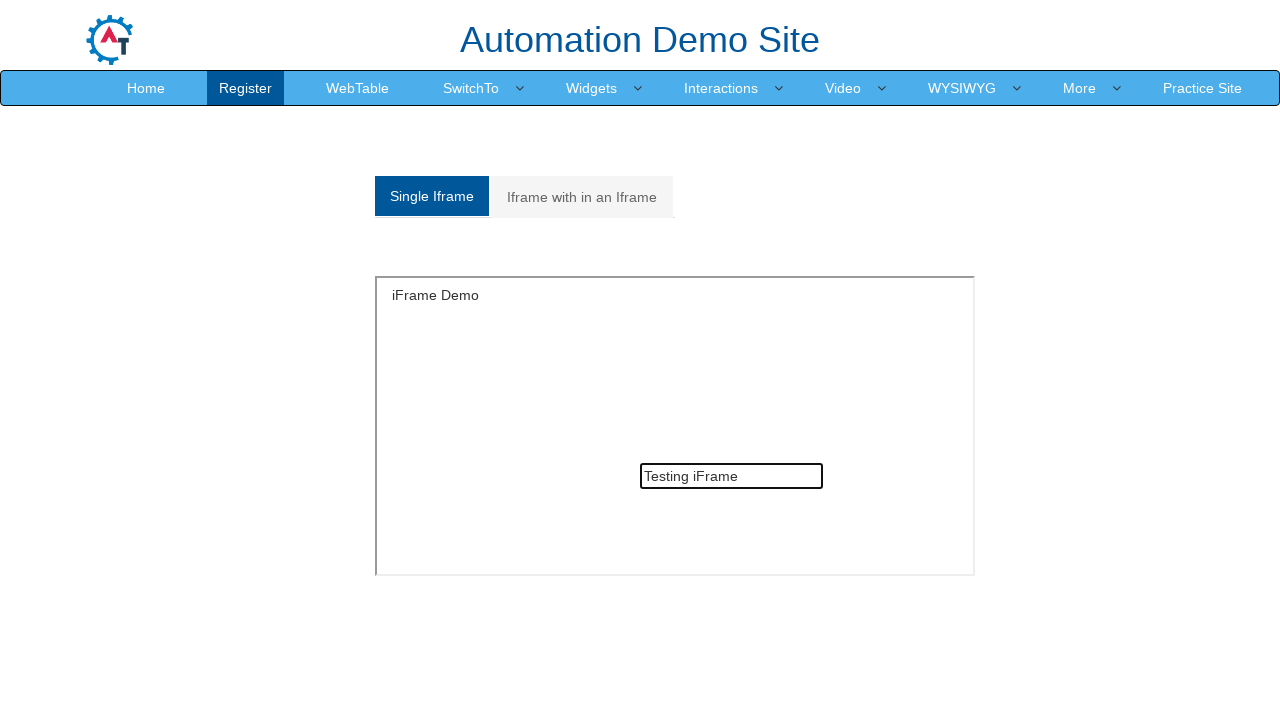

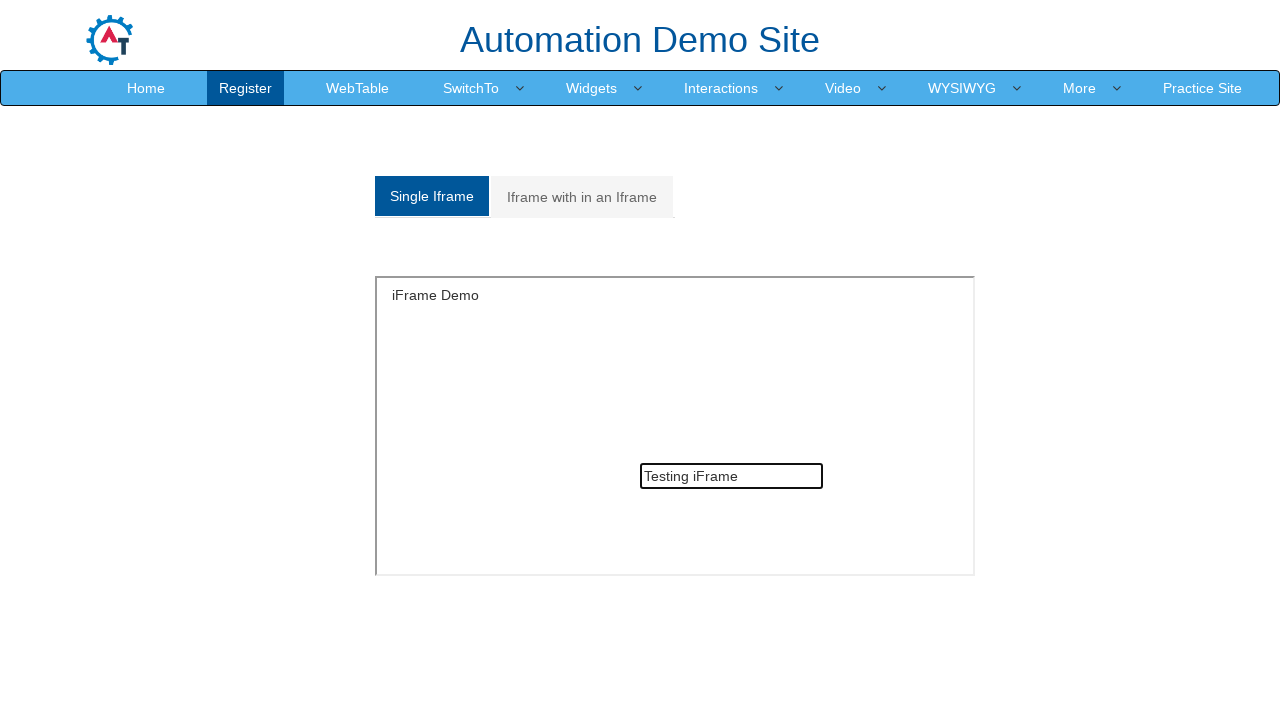